Tests dynamic loading by clicking the Start button and waiting for the "Hello World!" text to become visible

Starting URL: https://automationfc.github.io/dynamic-loading/

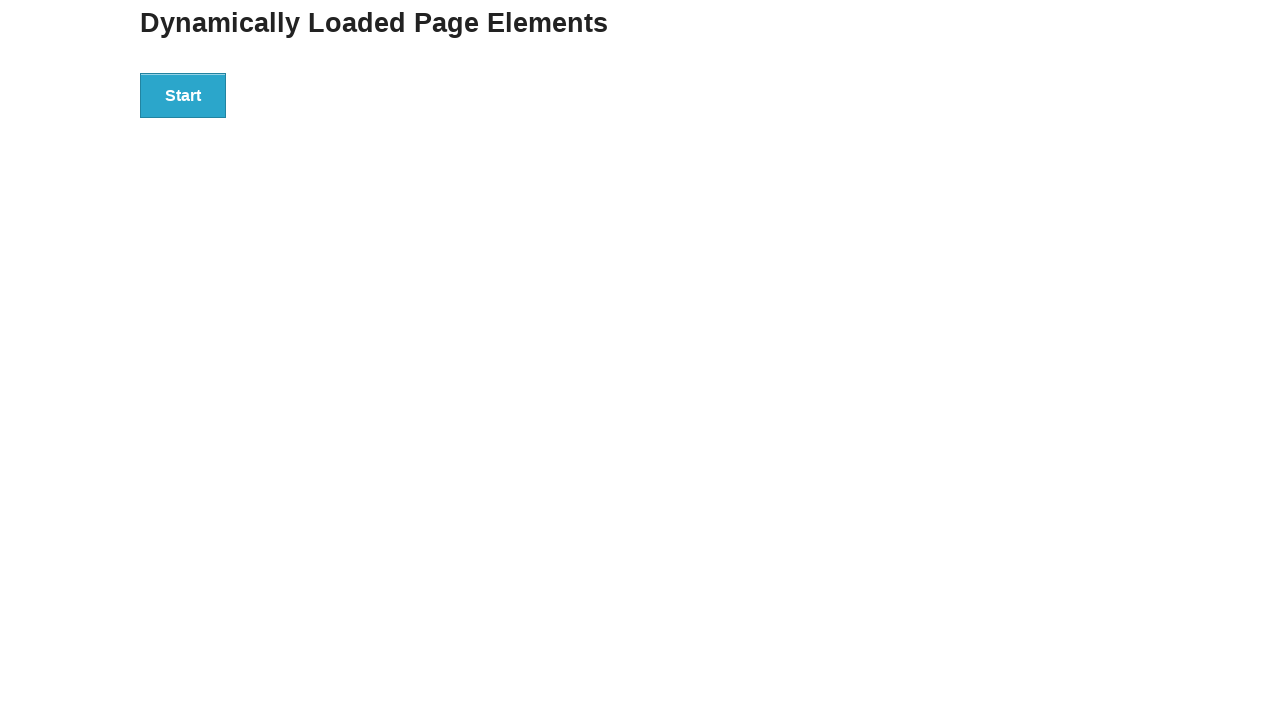

Navigated to dynamic loading test page
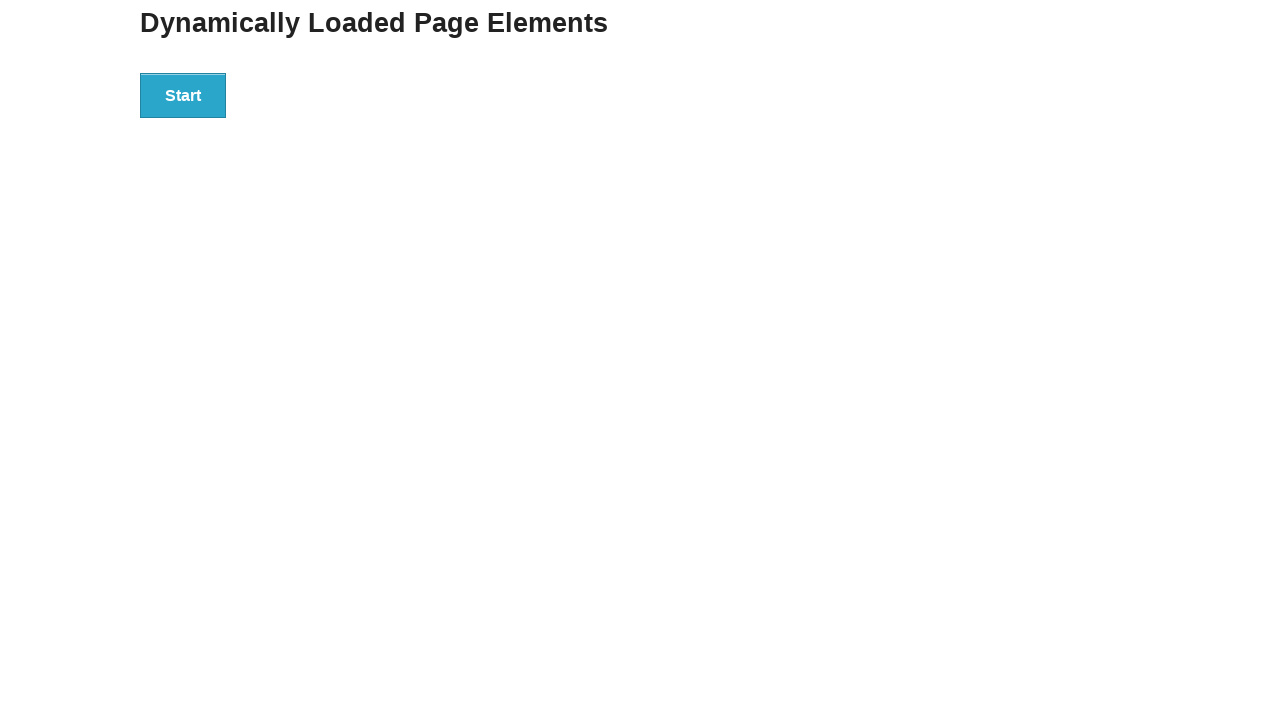

Clicked the Start button at (183, 95) on xpath=//*[text()='Start']
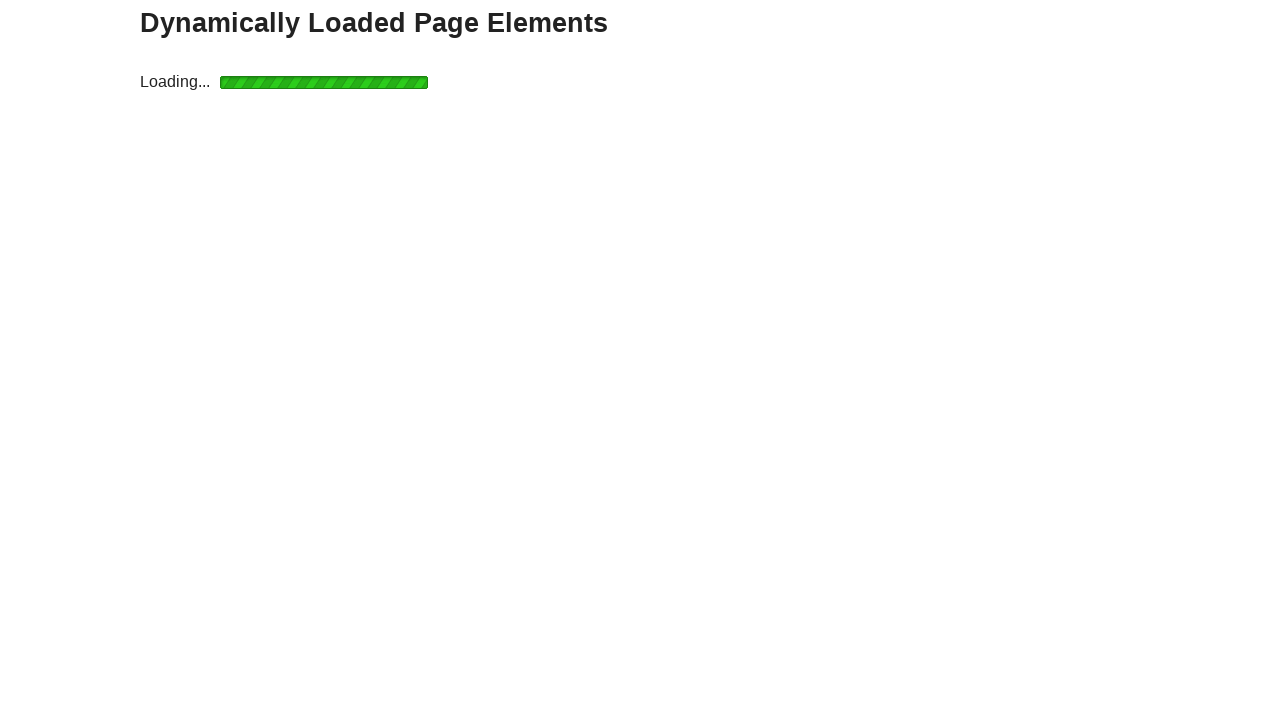

Waited for 'Hello World!' text to become visible
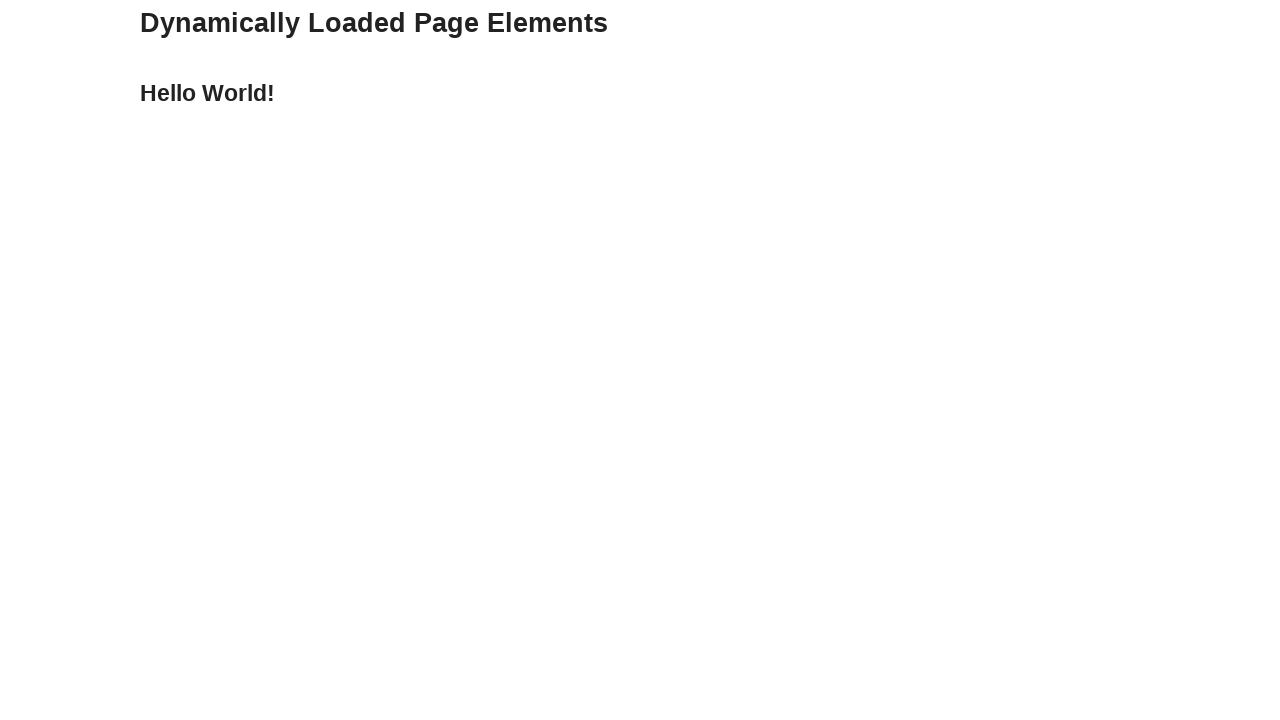

Verified 'Hello World!' text is visible
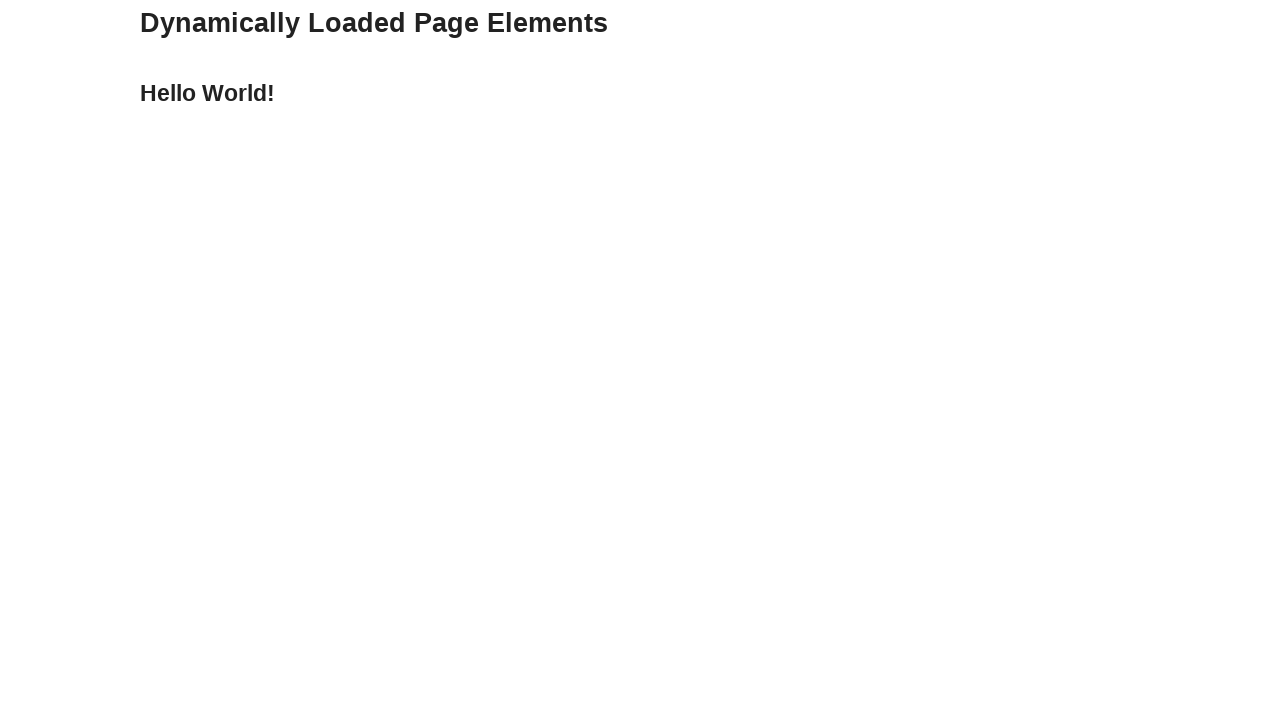

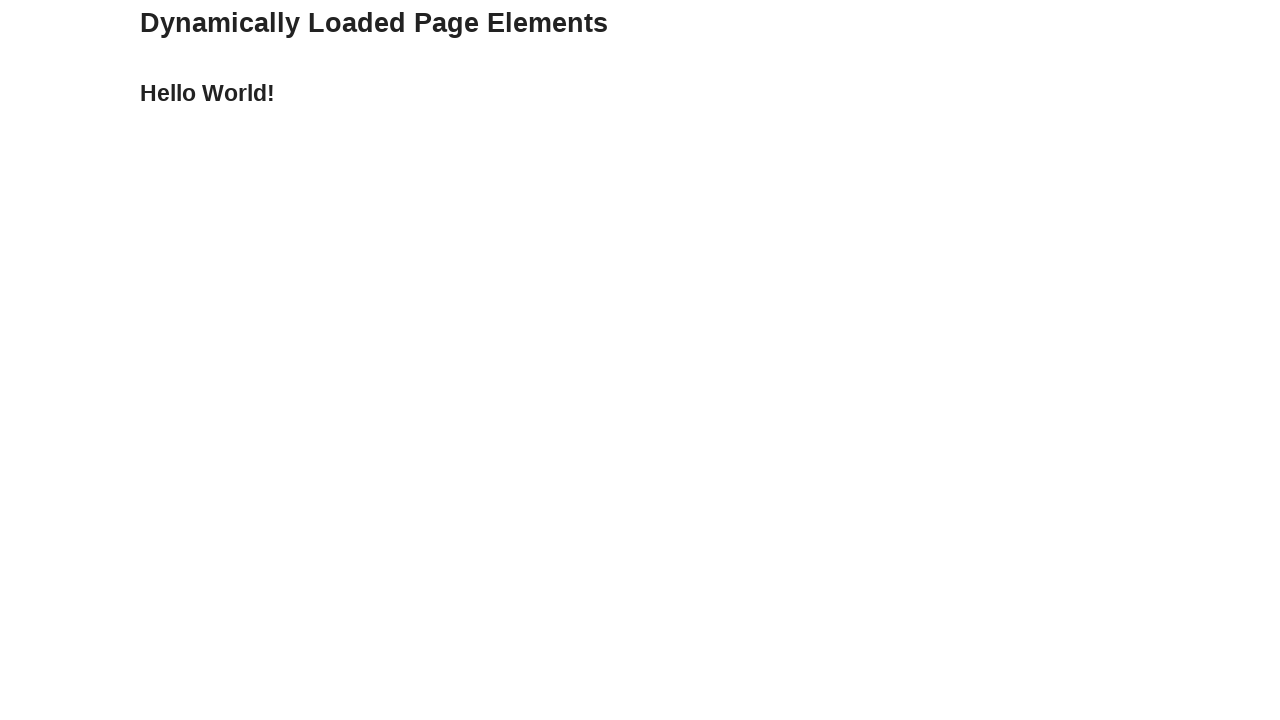